Navigates to Flipkart homepage and verifies the page loads successfully by checking the page title and URL.

Starting URL: https://www.flipkart.com

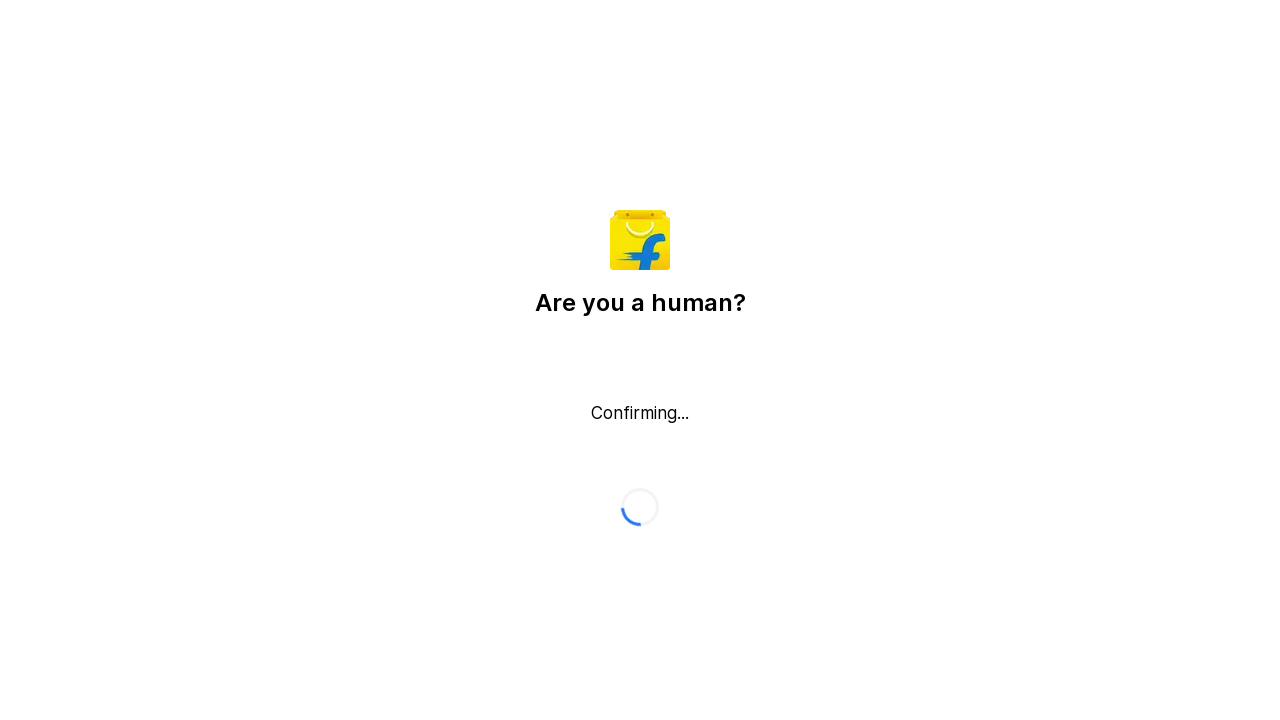

Waited for page to reach domcontentloaded state
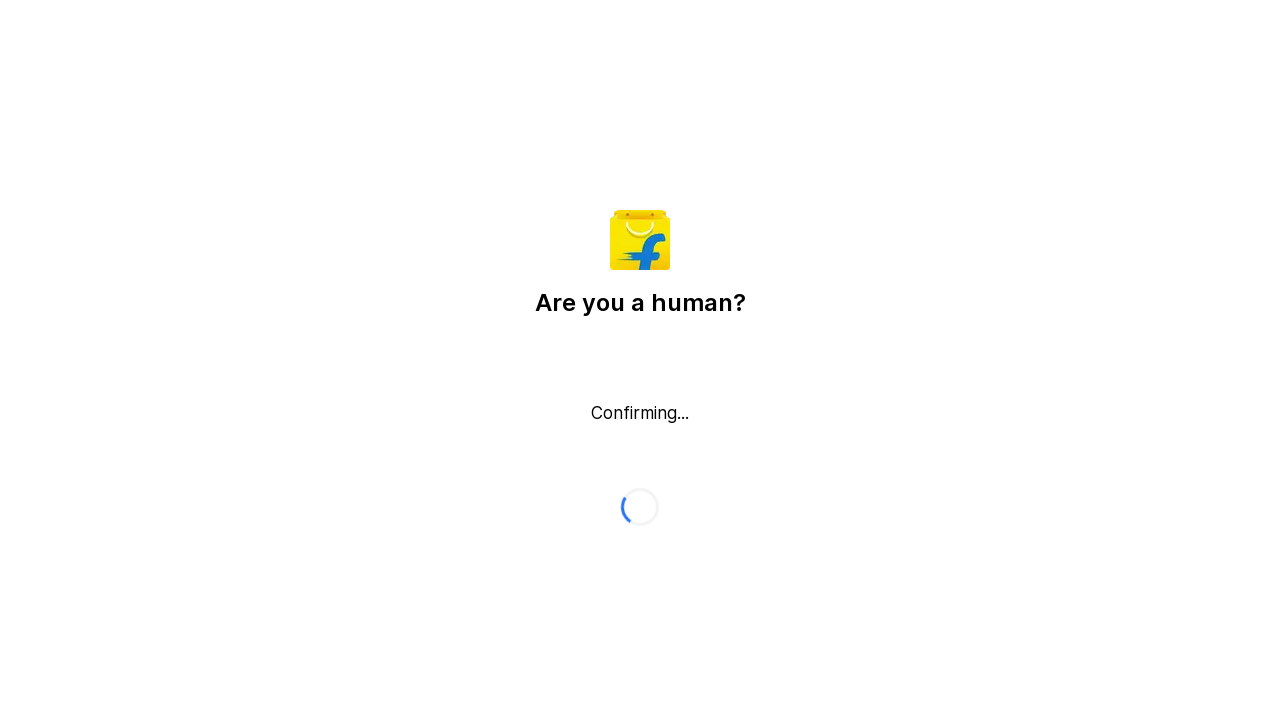

Verified page title is not None
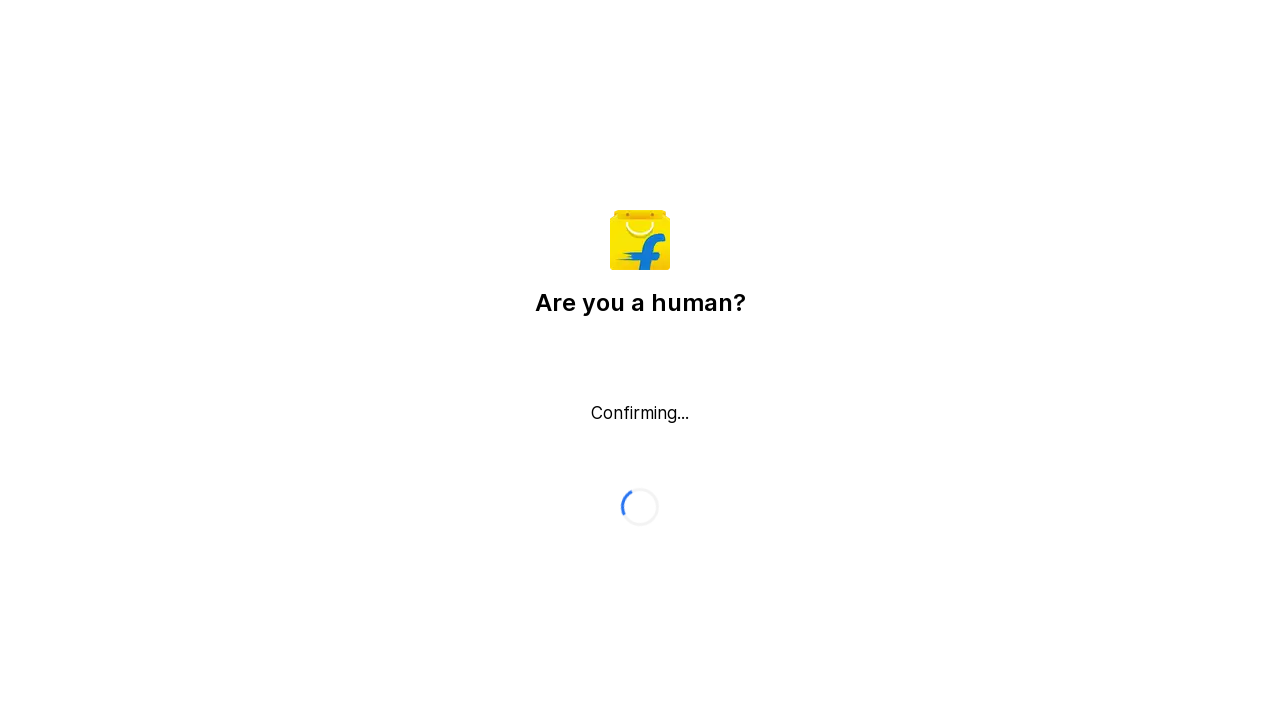

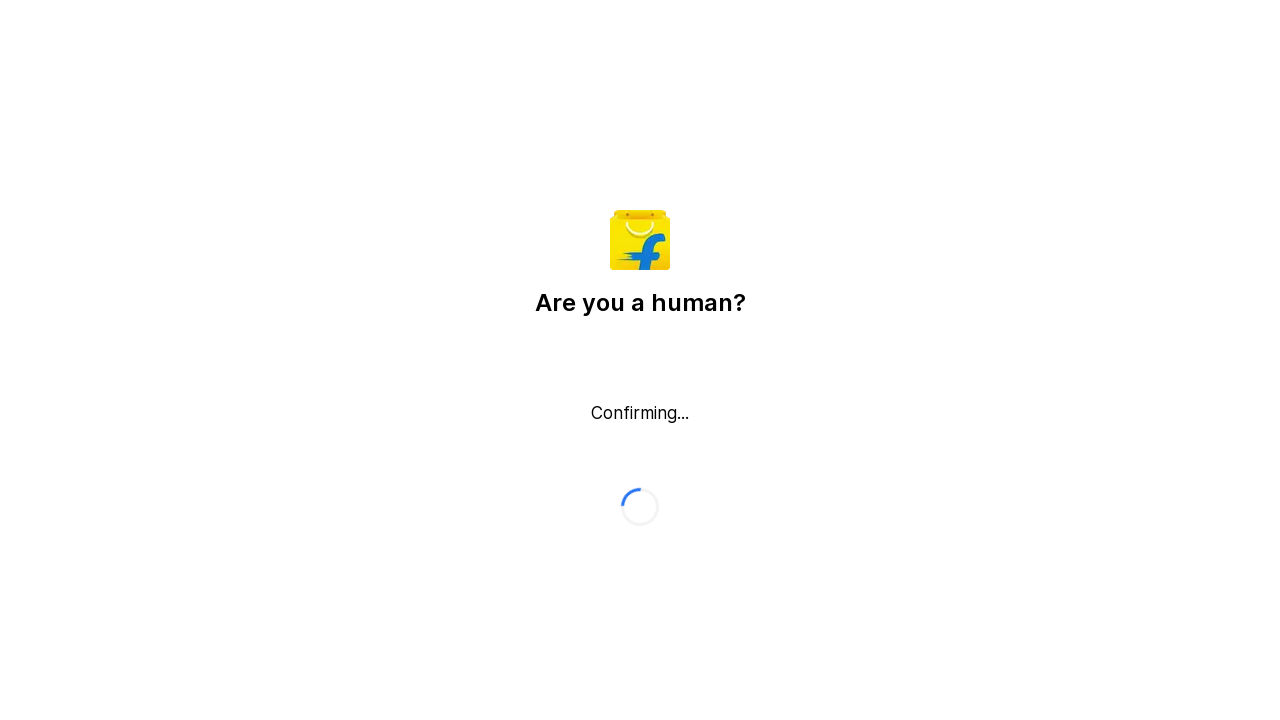